Tests unmarking a completed todo item by unchecking its checkbox.

Starting URL: https://demo.playwright.dev/todomvc

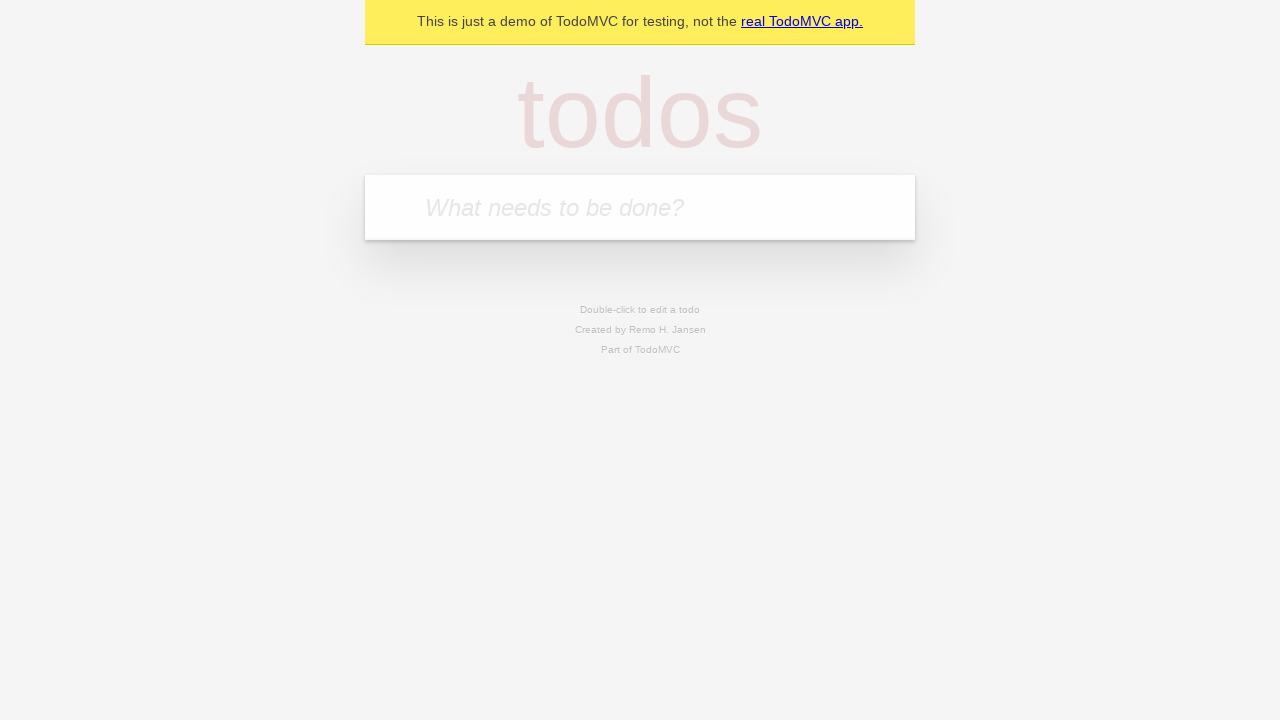

Filled todo input with 'buy some cheese' on internal:attr=[placeholder="What needs to be done?"i]
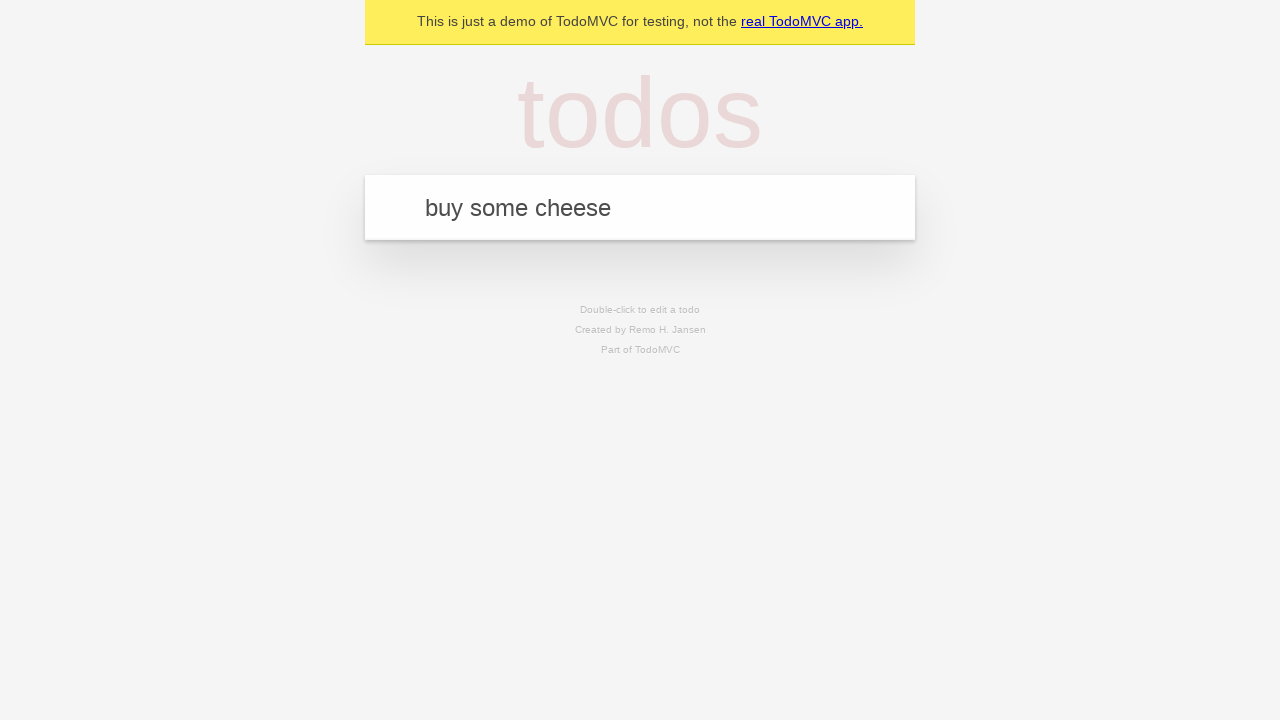

Pressed Enter to add first todo item on internal:attr=[placeholder="What needs to be done?"i]
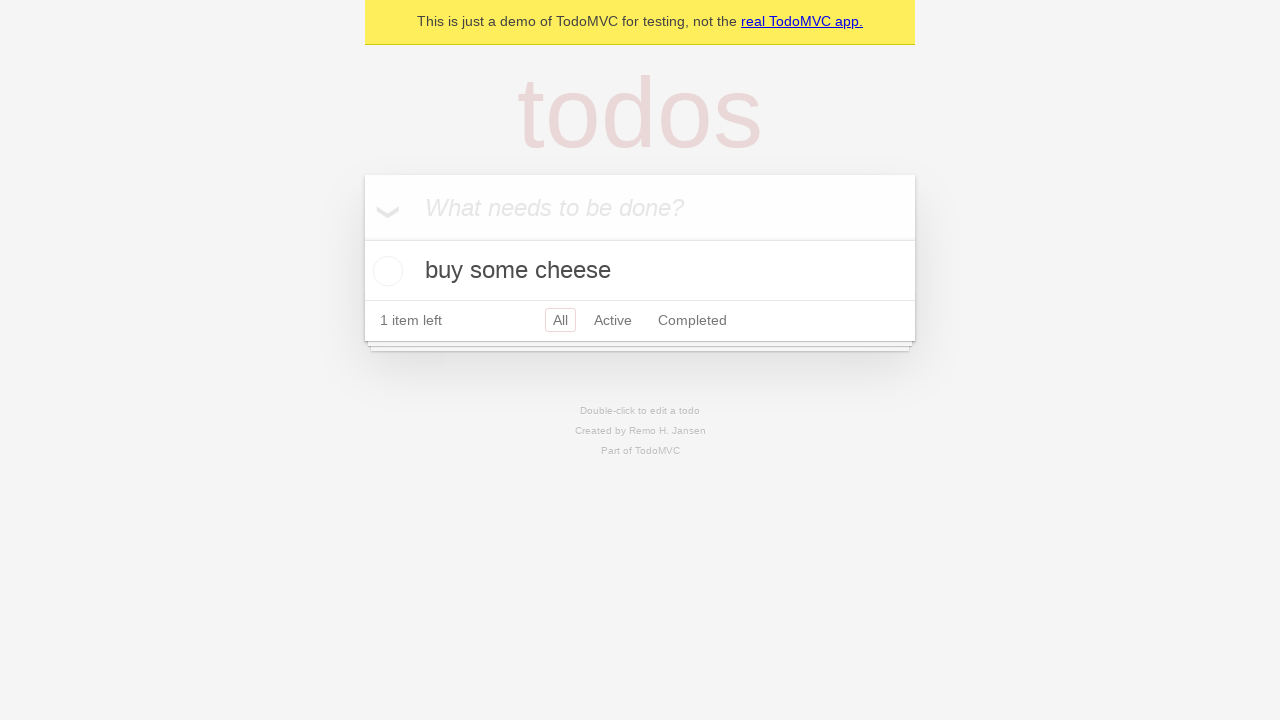

Filled todo input with 'feed the cat' on internal:attr=[placeholder="What needs to be done?"i]
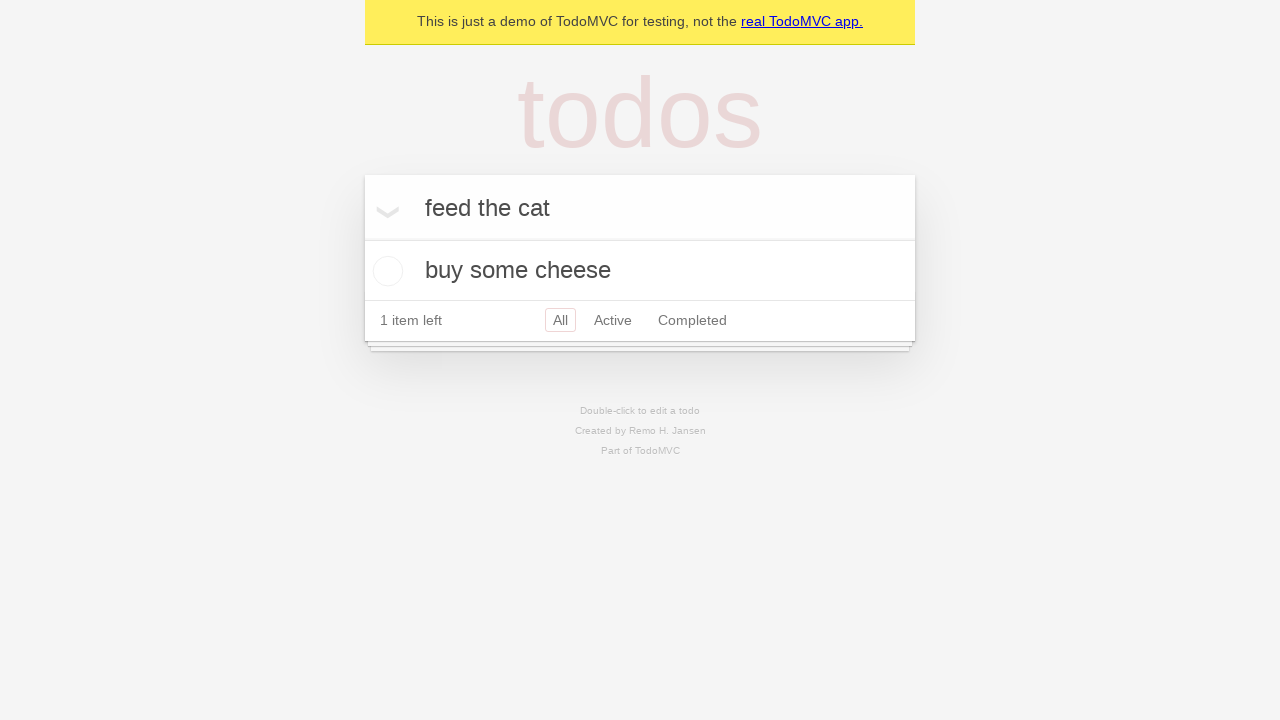

Pressed Enter to add second todo item on internal:attr=[placeholder="What needs to be done?"i]
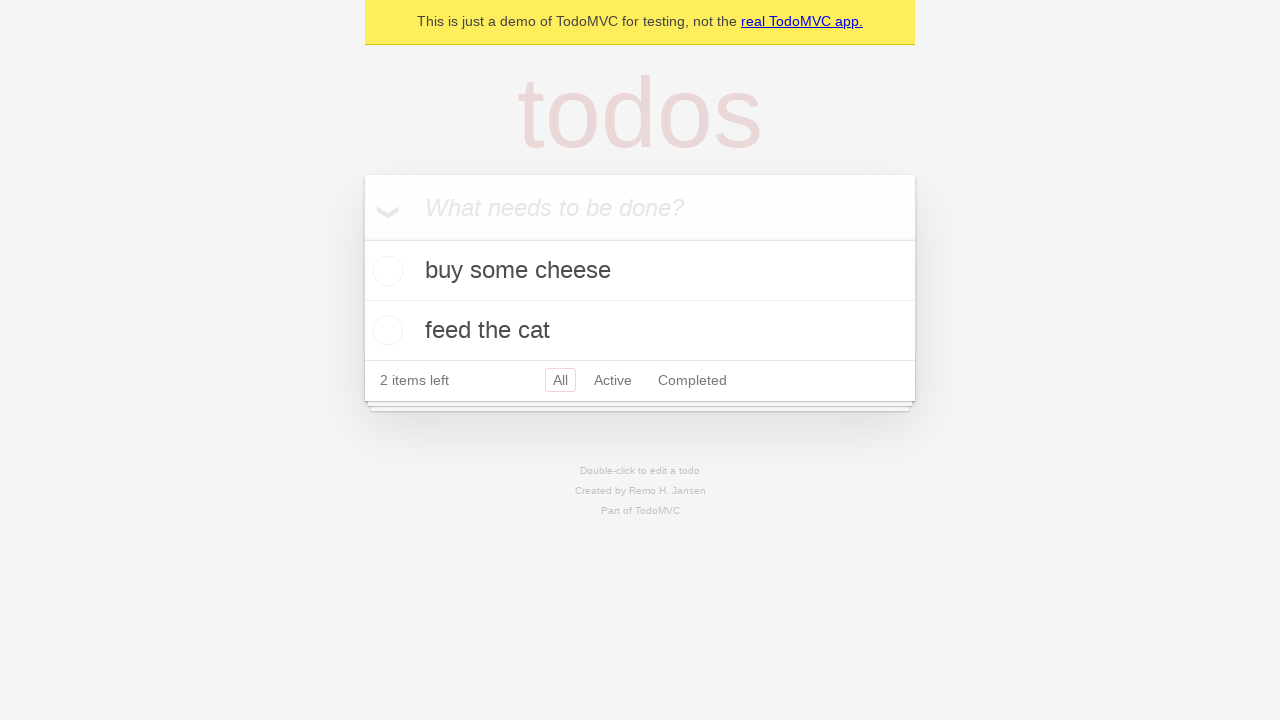

Checked checkbox for first todo item to mark it complete at (385, 271) on internal:testid=[data-testid="todo-item"s] >> nth=0 >> internal:role=checkbox
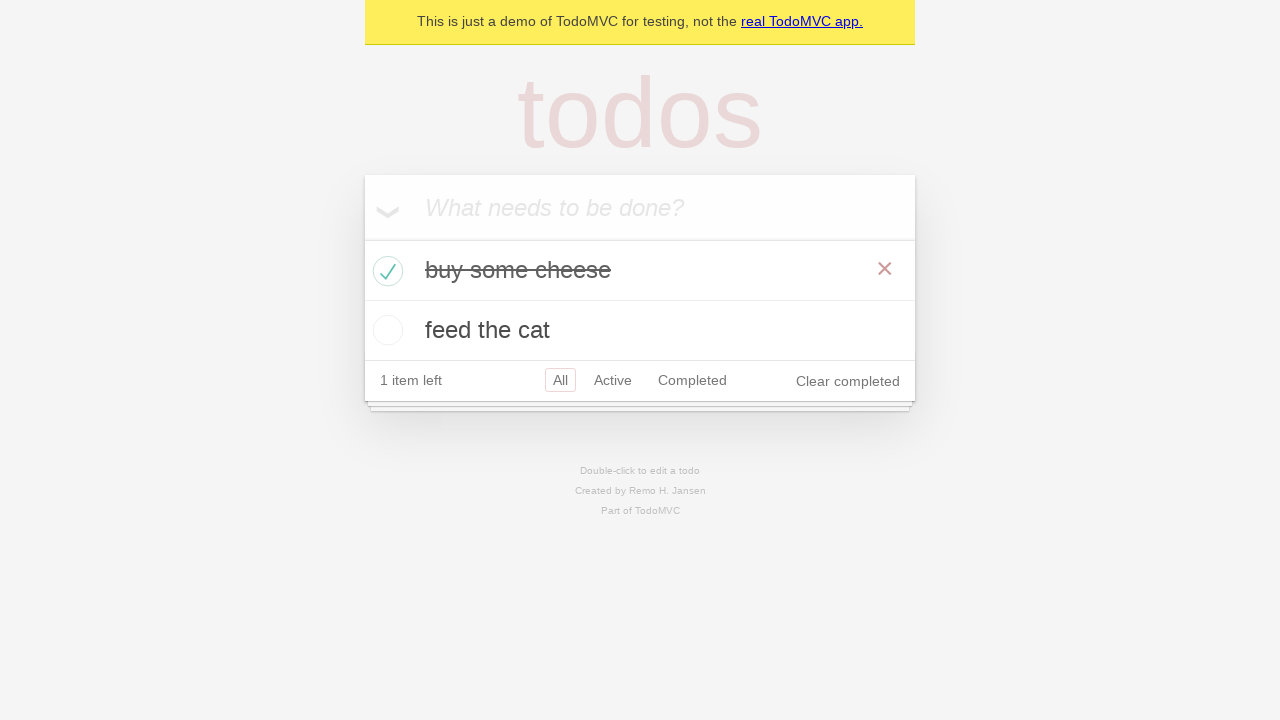

Unchecked checkbox for first todo item to mark it incomplete at (385, 271) on internal:testid=[data-testid="todo-item"s] >> nth=0 >> internal:role=checkbox
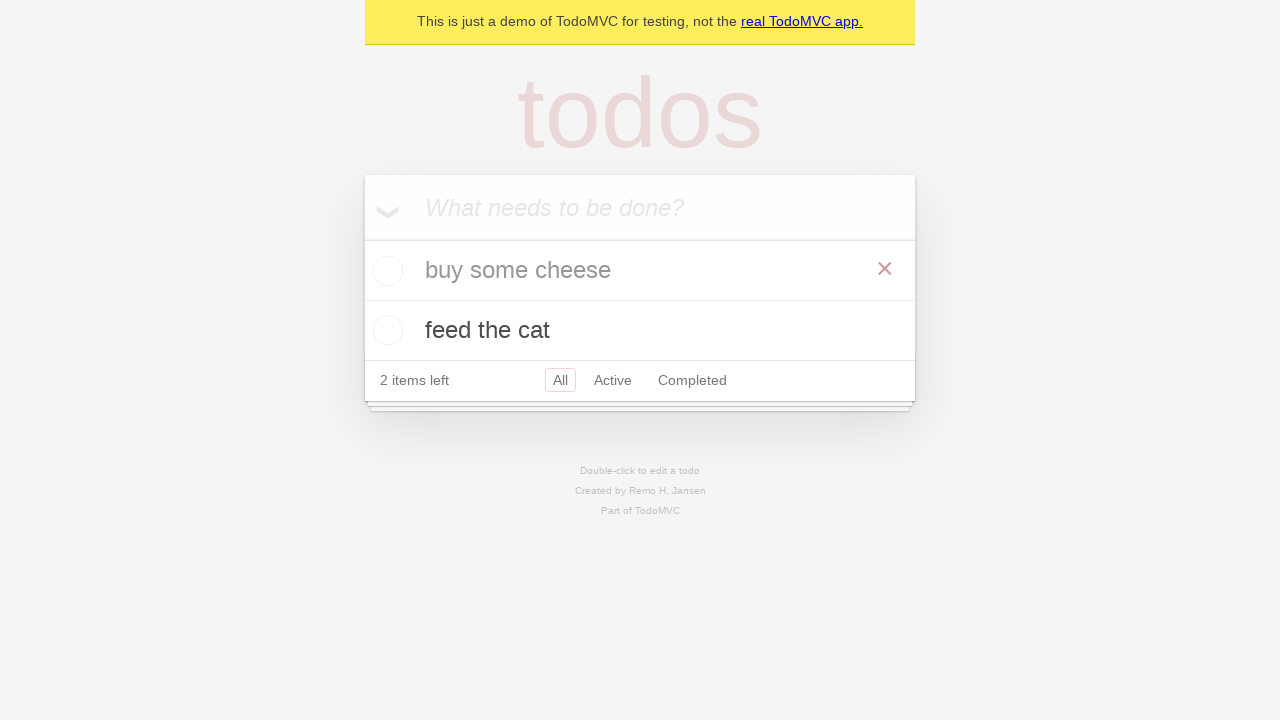

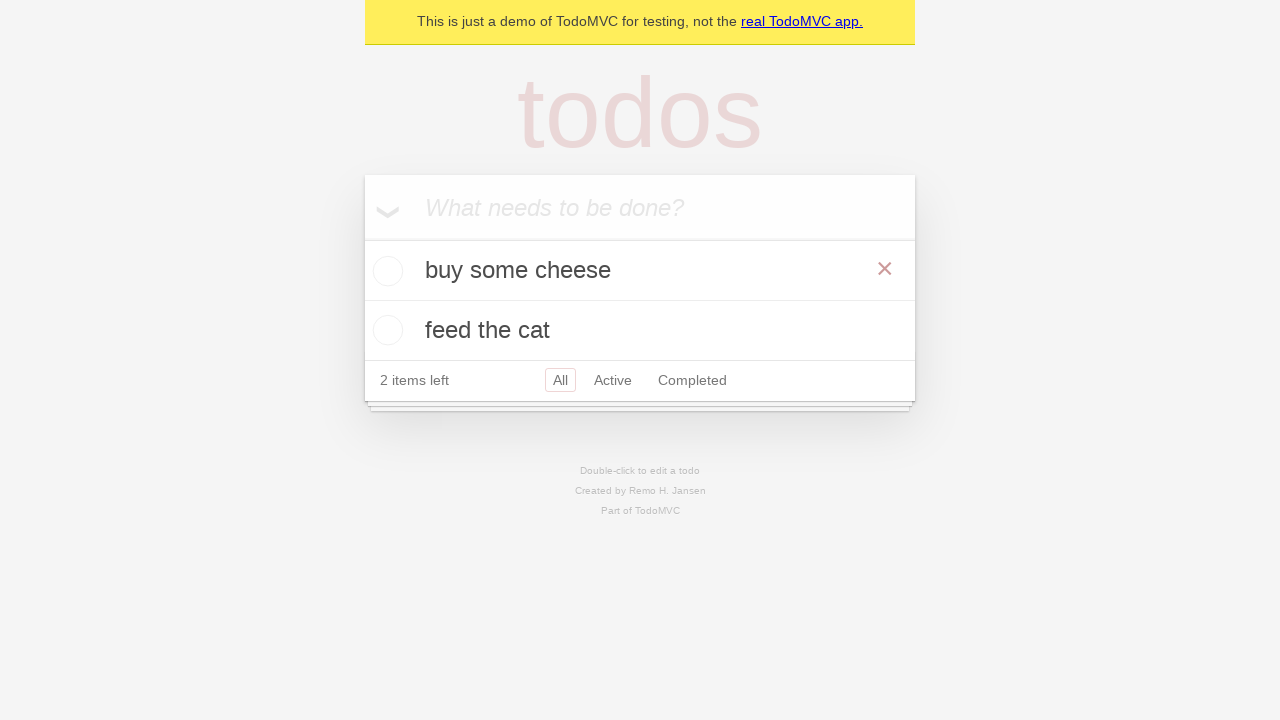